Tests form interaction on a registration page by filling an email field and performing a keyboard shortcut action

Starting URL: https://www.zendwallet.com/register

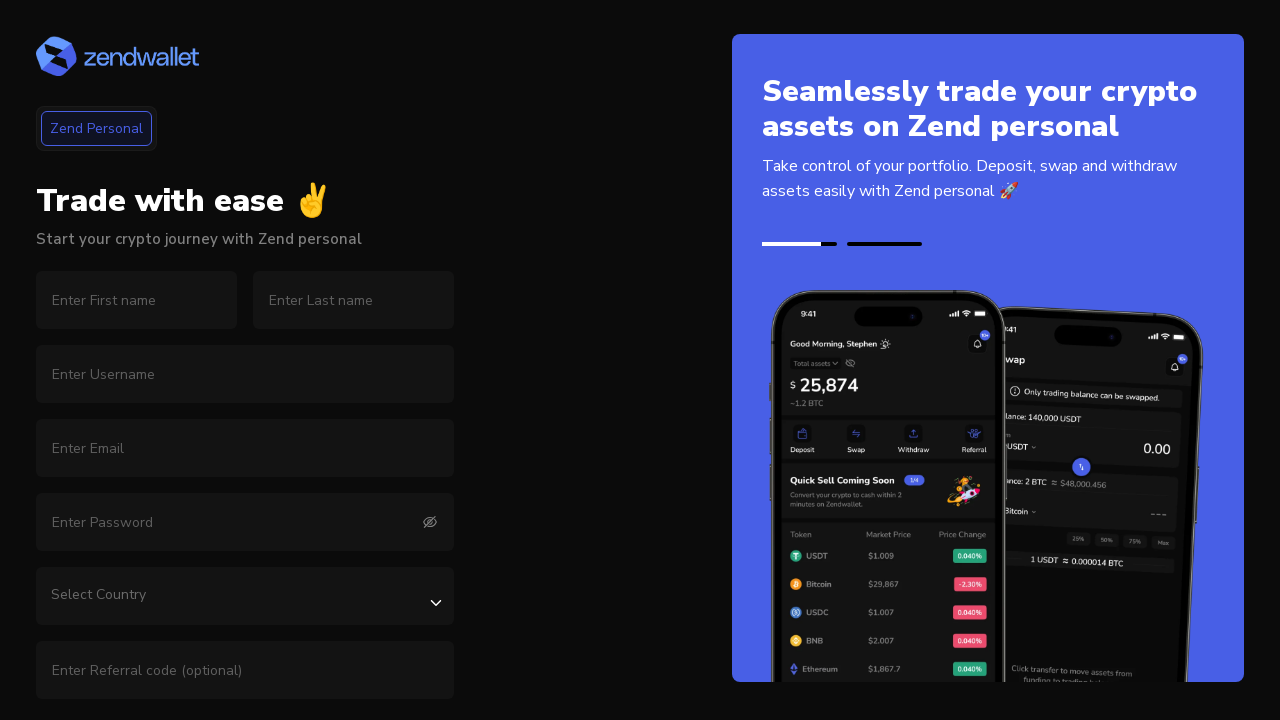

Filled email address field with 'testuser456@gmail.com' on input[name='emailAddress']
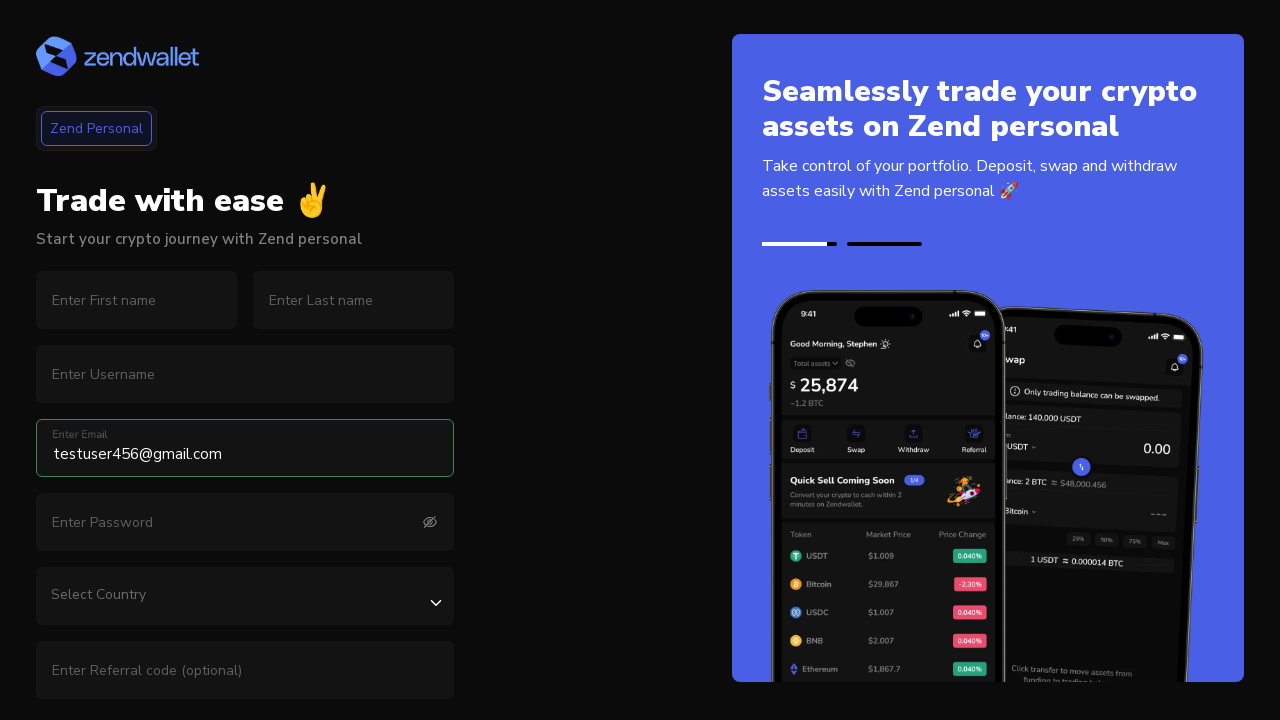

Pressed Control key down
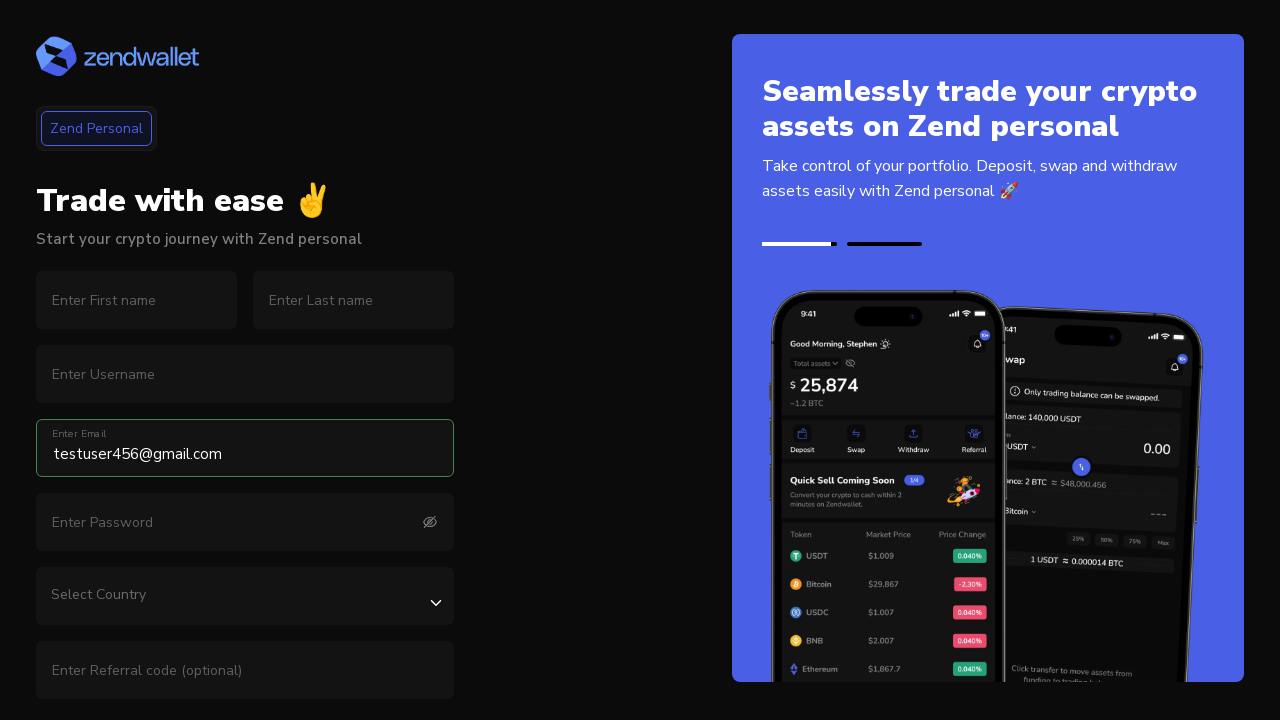

Pressed Alt key down
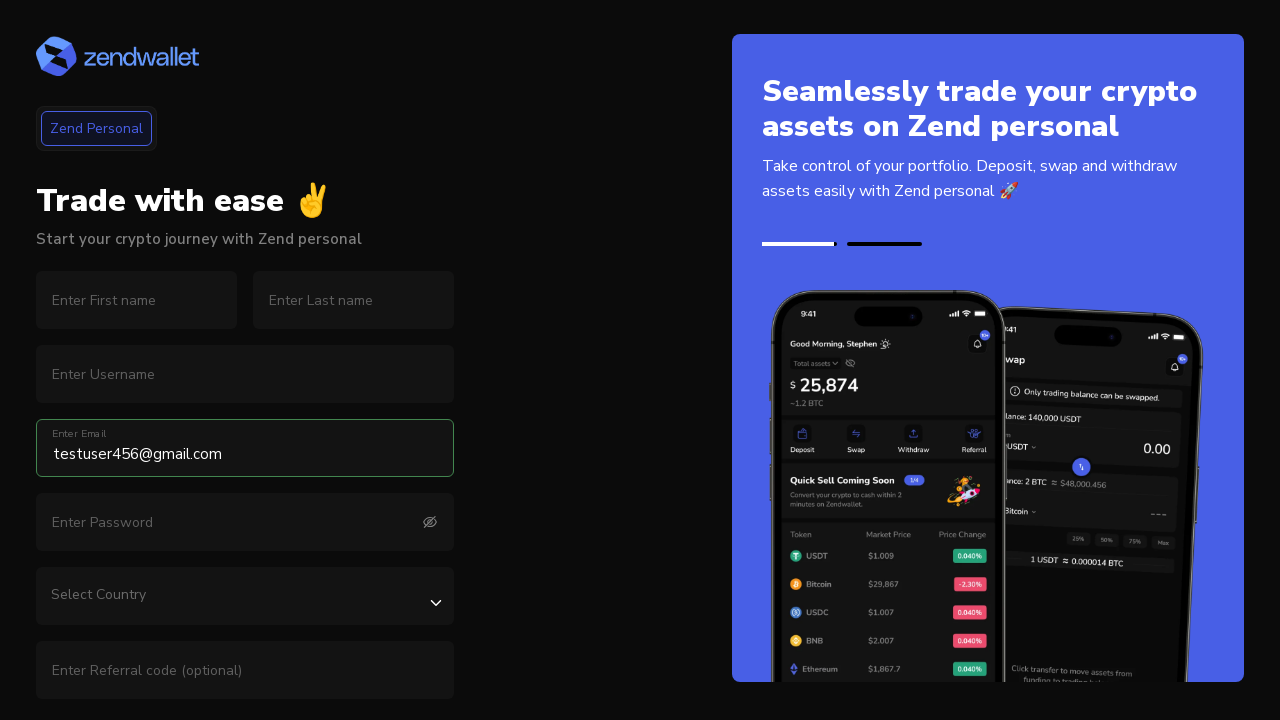

Pressed Delete key
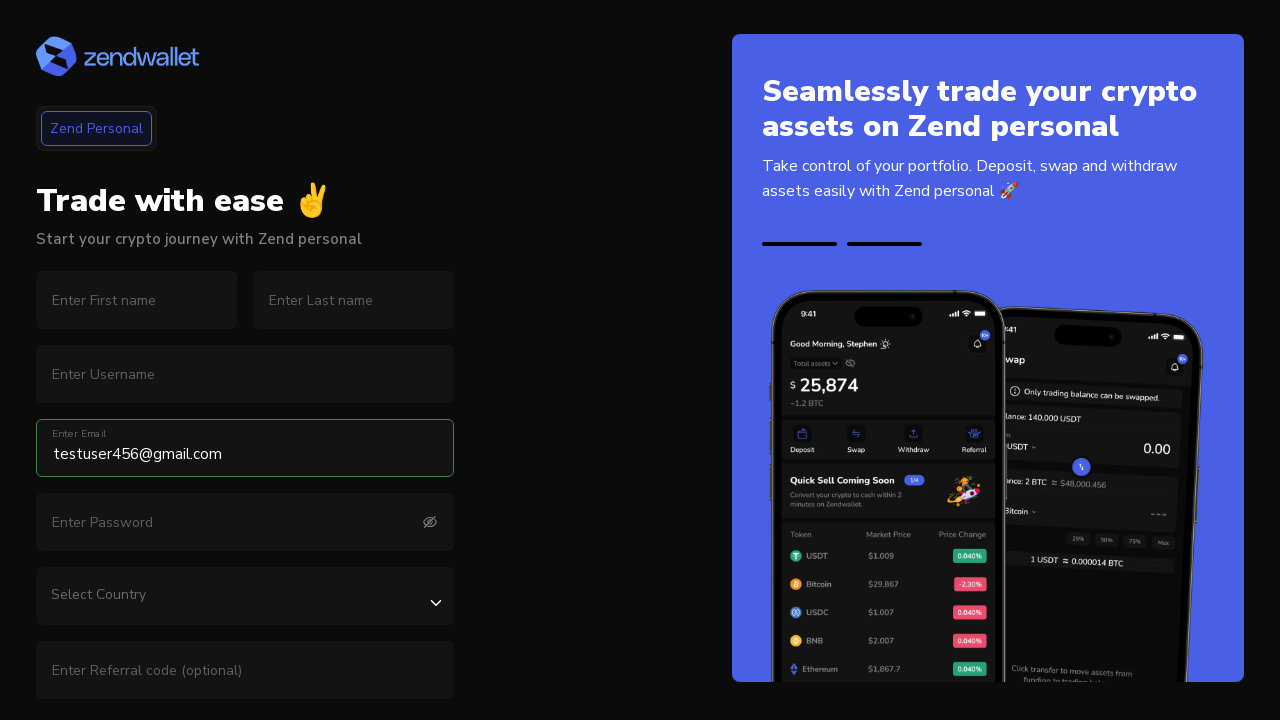

Released Alt key
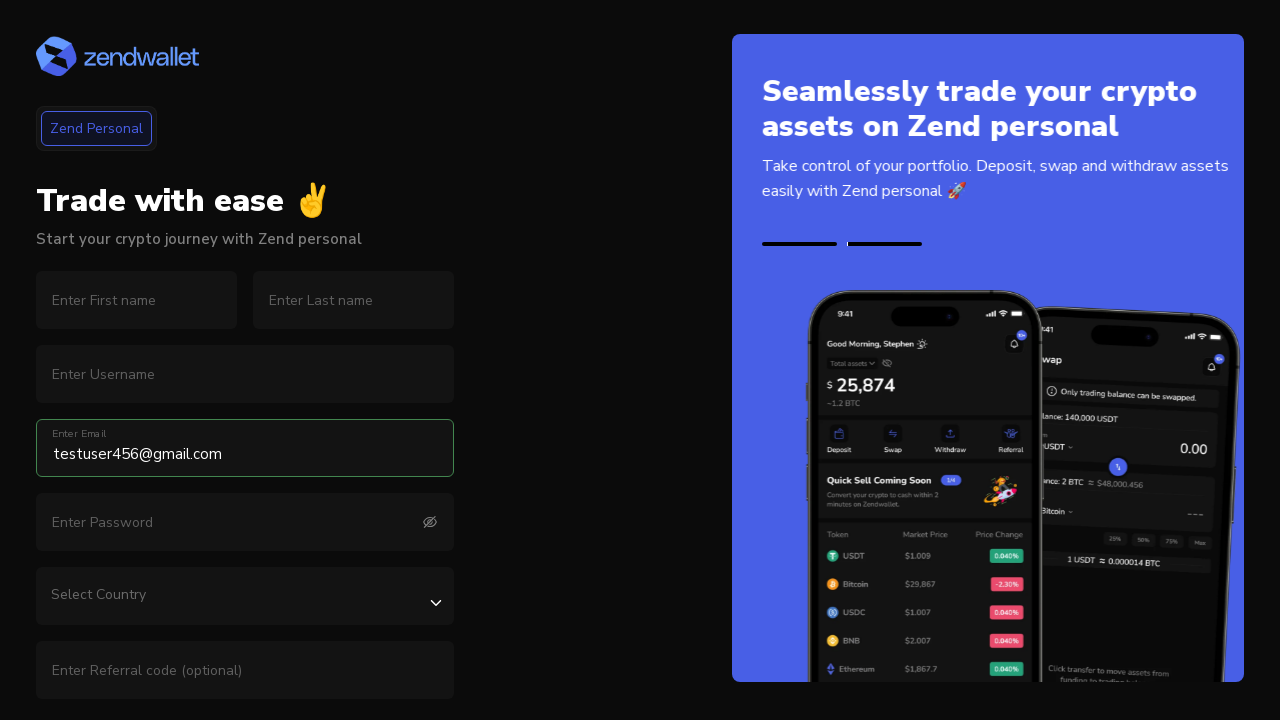

Released Control key
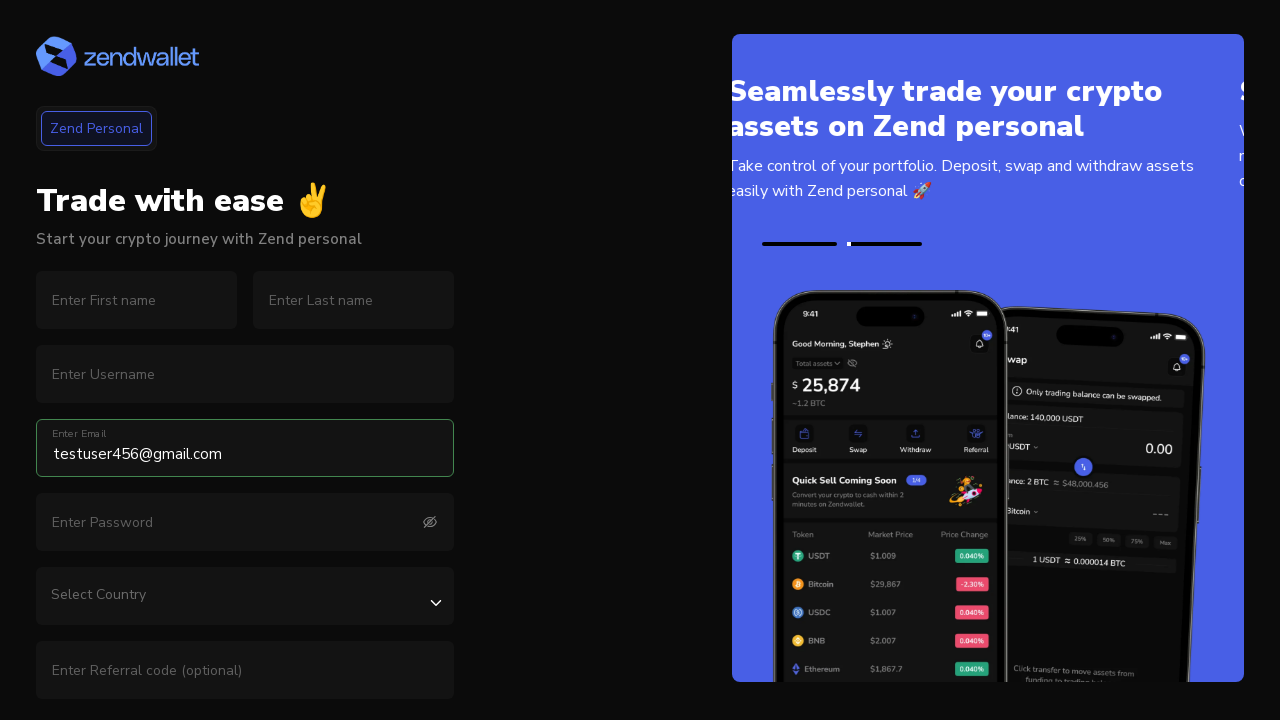

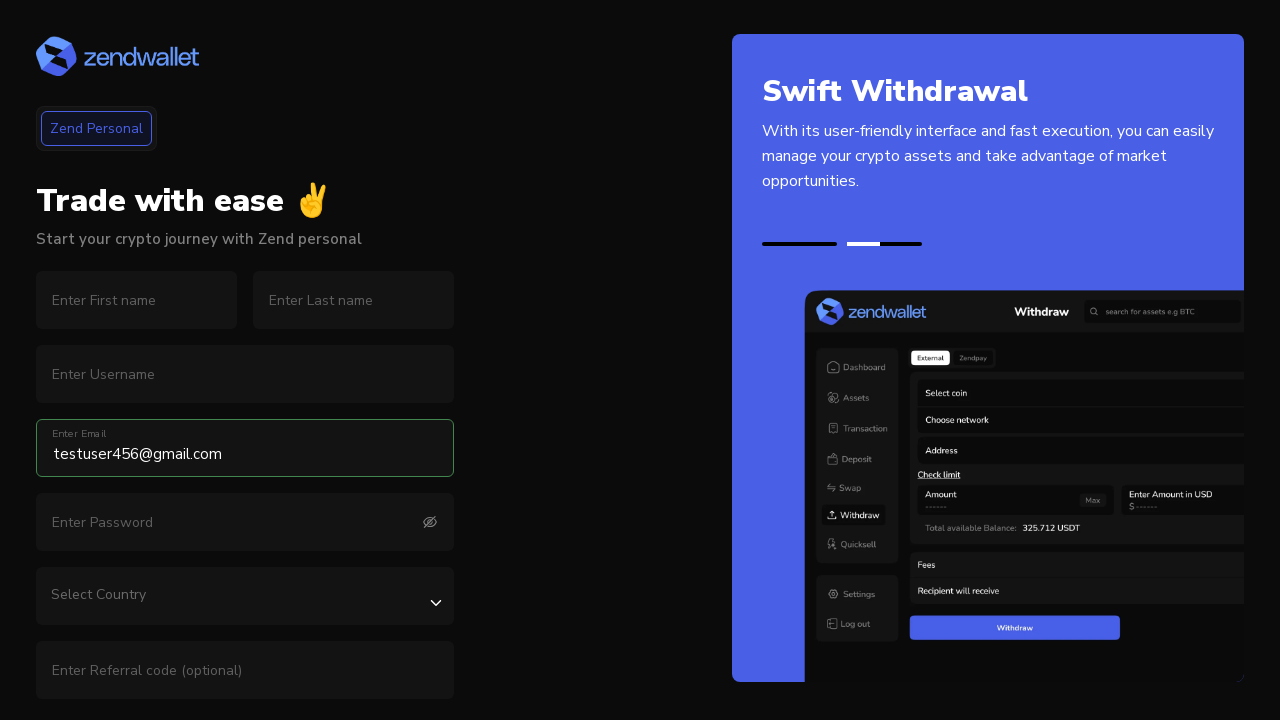